Tests YouTube search functionality by entering a search query and submitting with Enter key

Starting URL: https://www.youtube.com

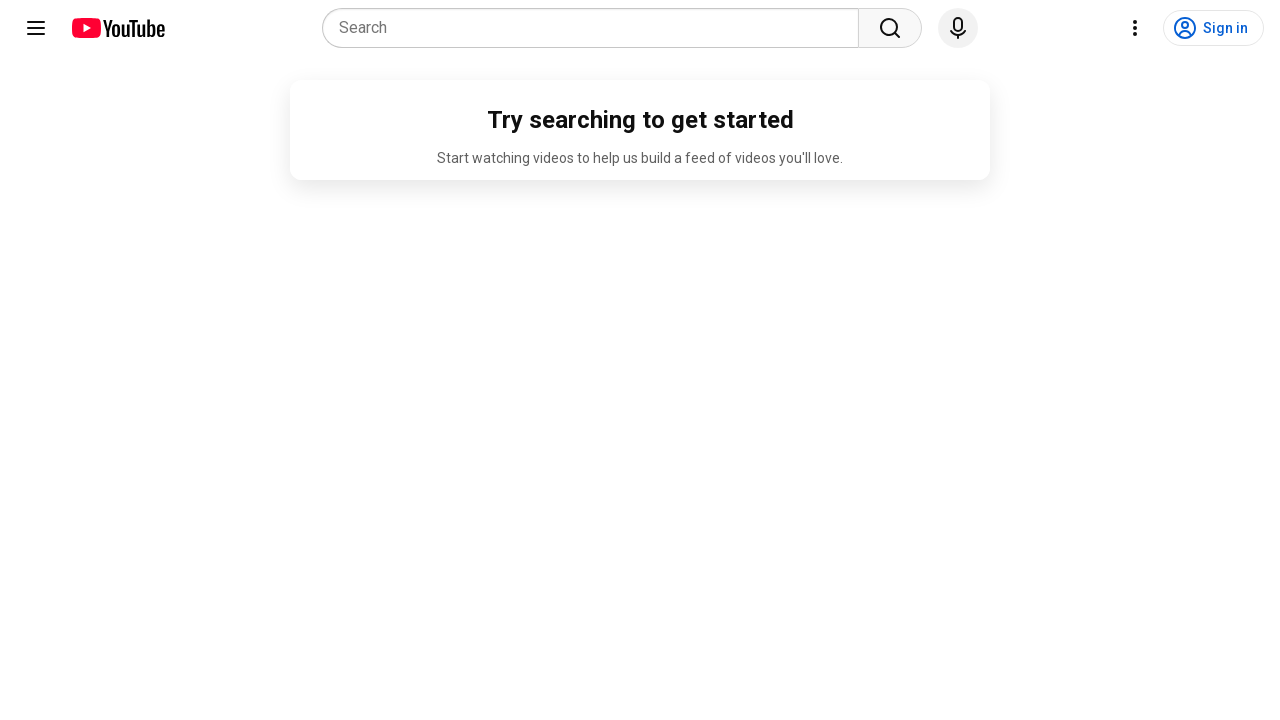

YouTube search input field loaded
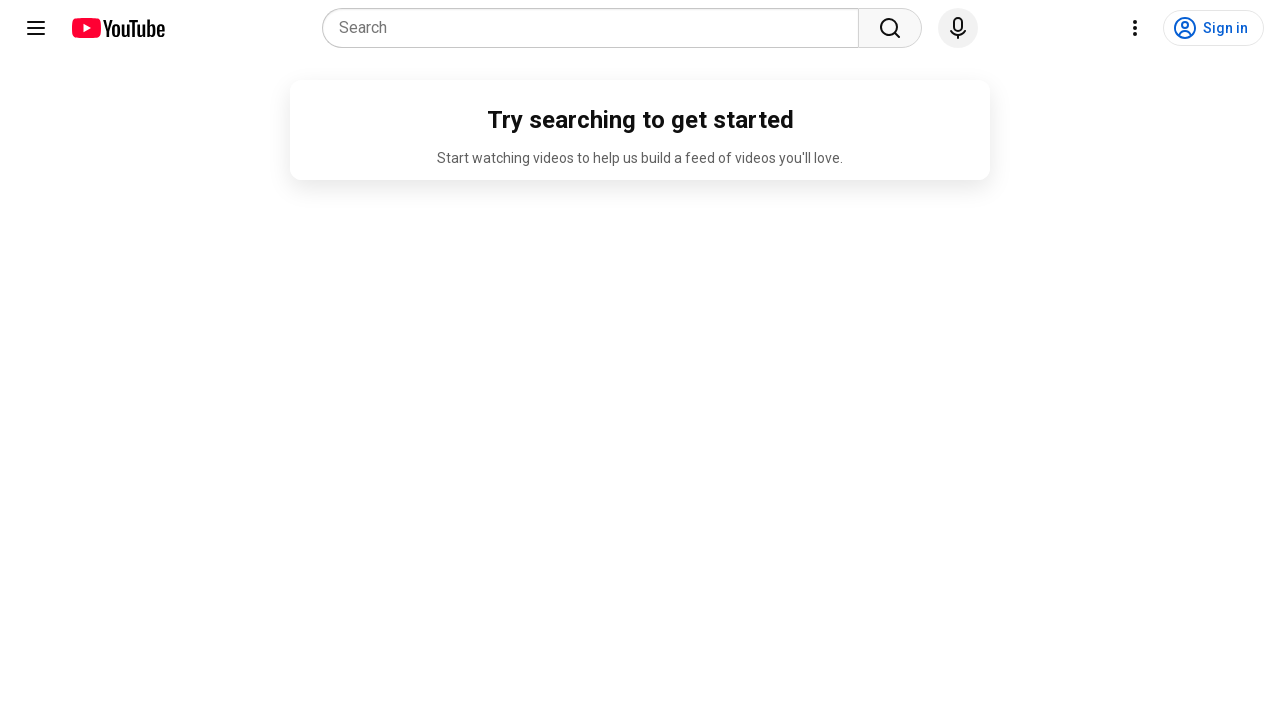

Filled search field with 'Grotechminds' on input[name='search_query']
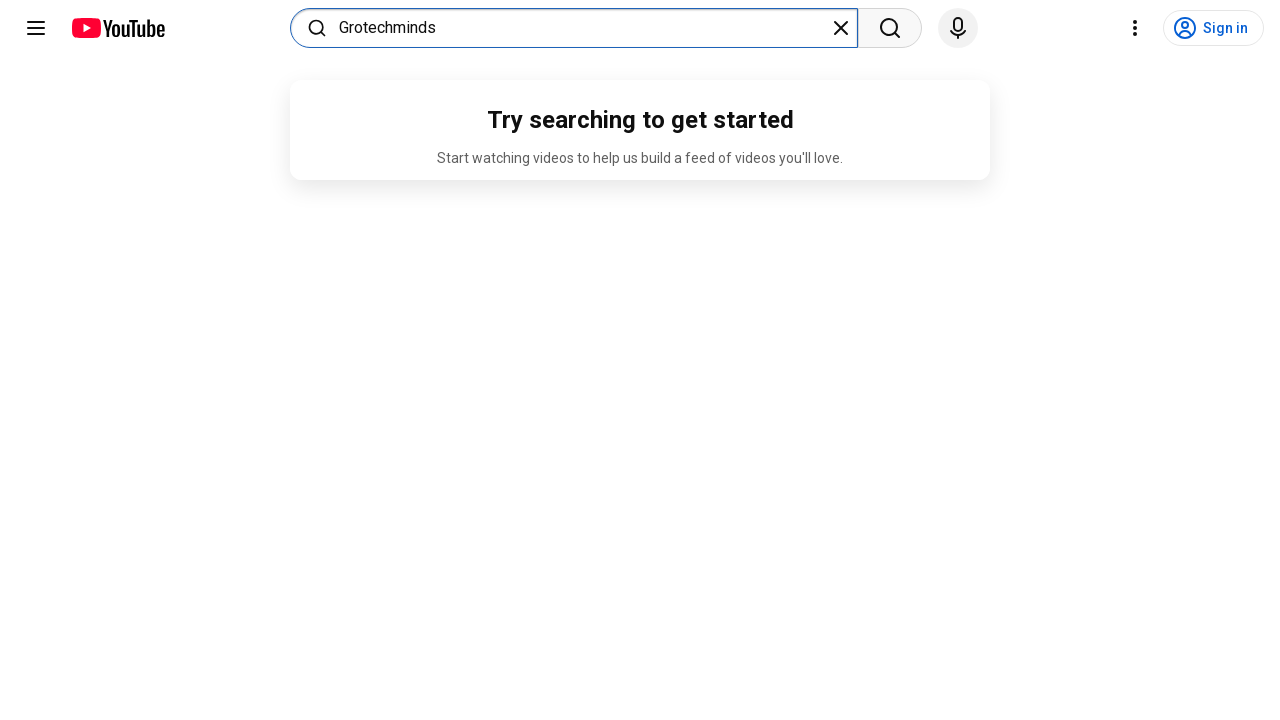

Pressed Enter to submit search query on input[name='search_query']
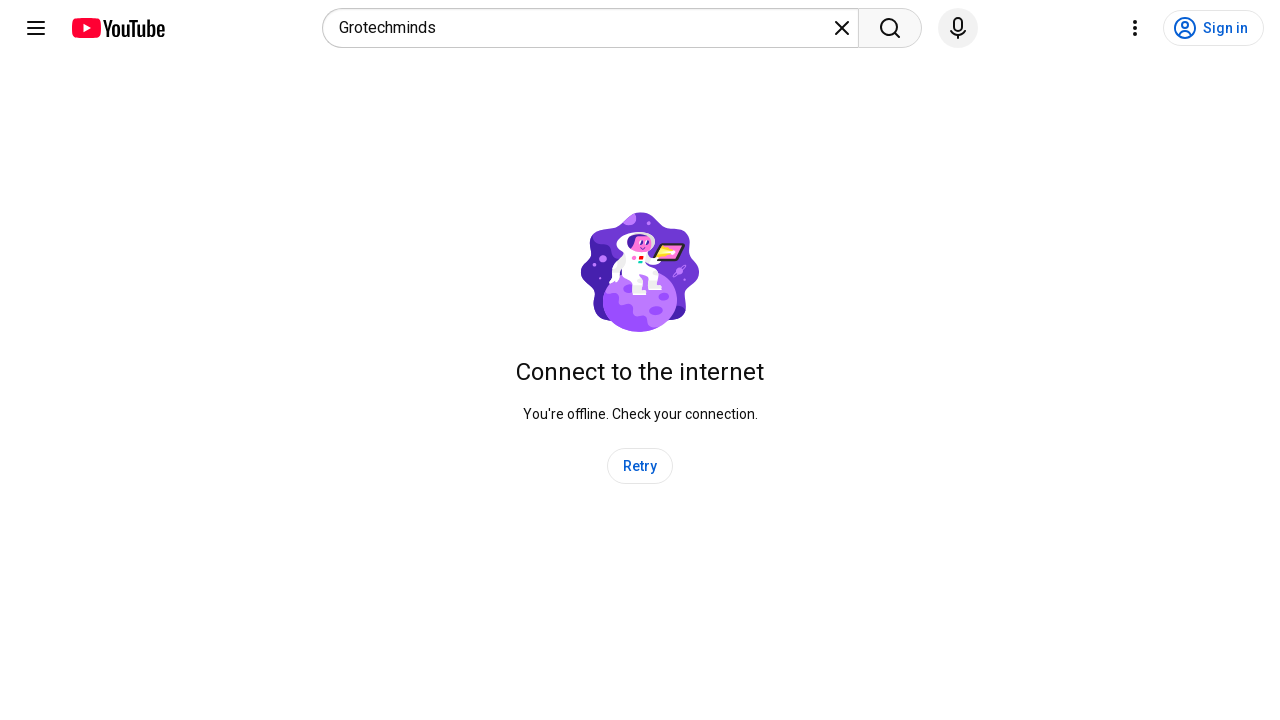

Search results page loaded and network idle
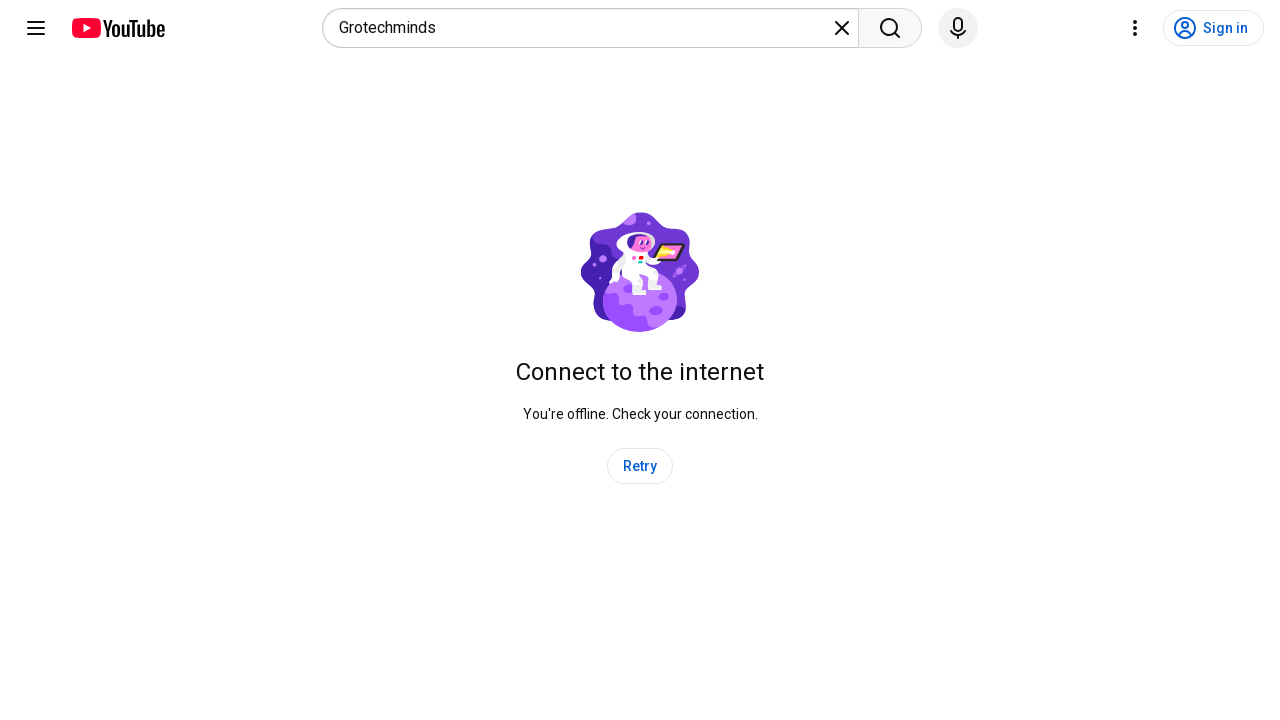

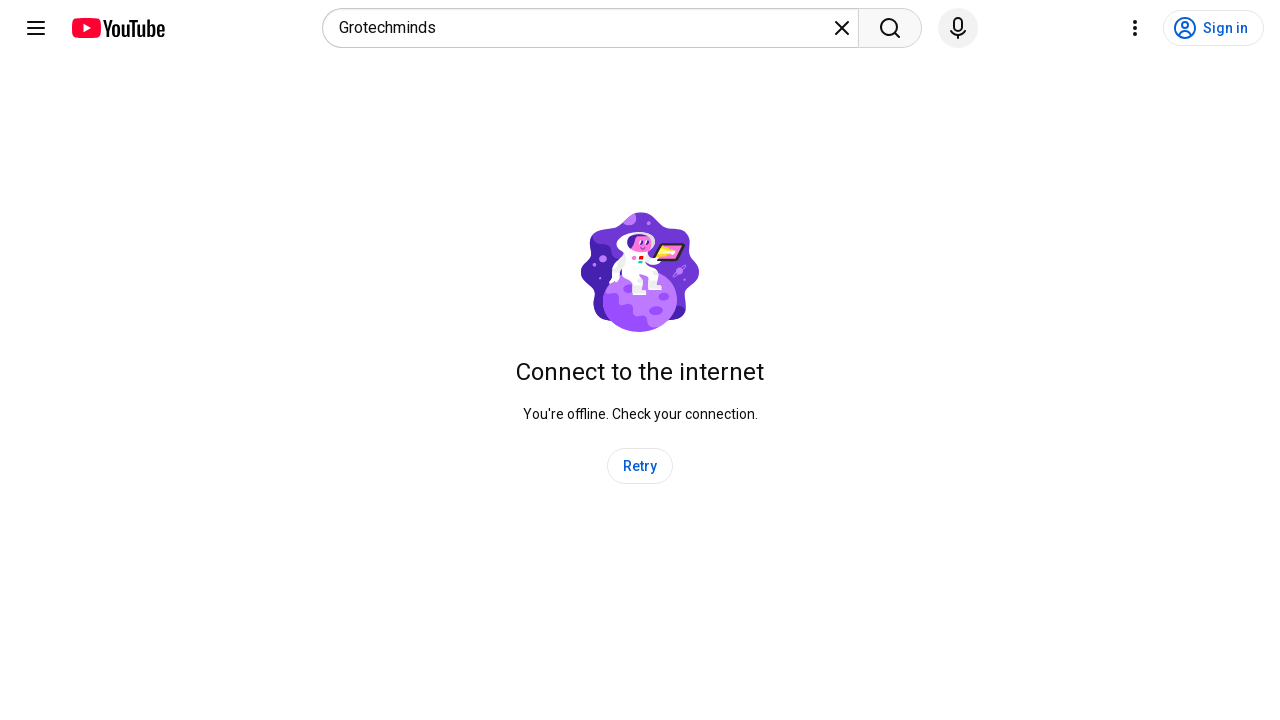